Tests a web form by filling in a text field and submitting it, then verifying the success message

Starting URL: https://www.selenium.dev/selenium/web/web-form.html

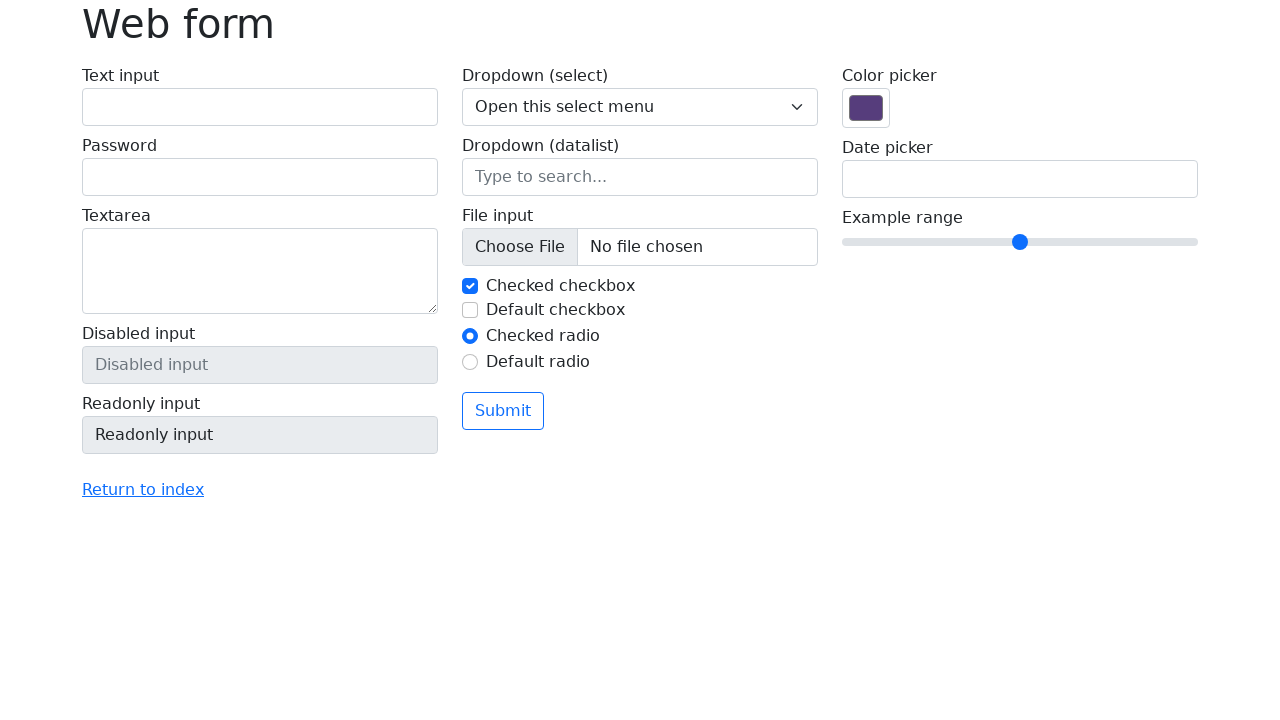

Filled text field with 'Selenium' on input[name='my-text']
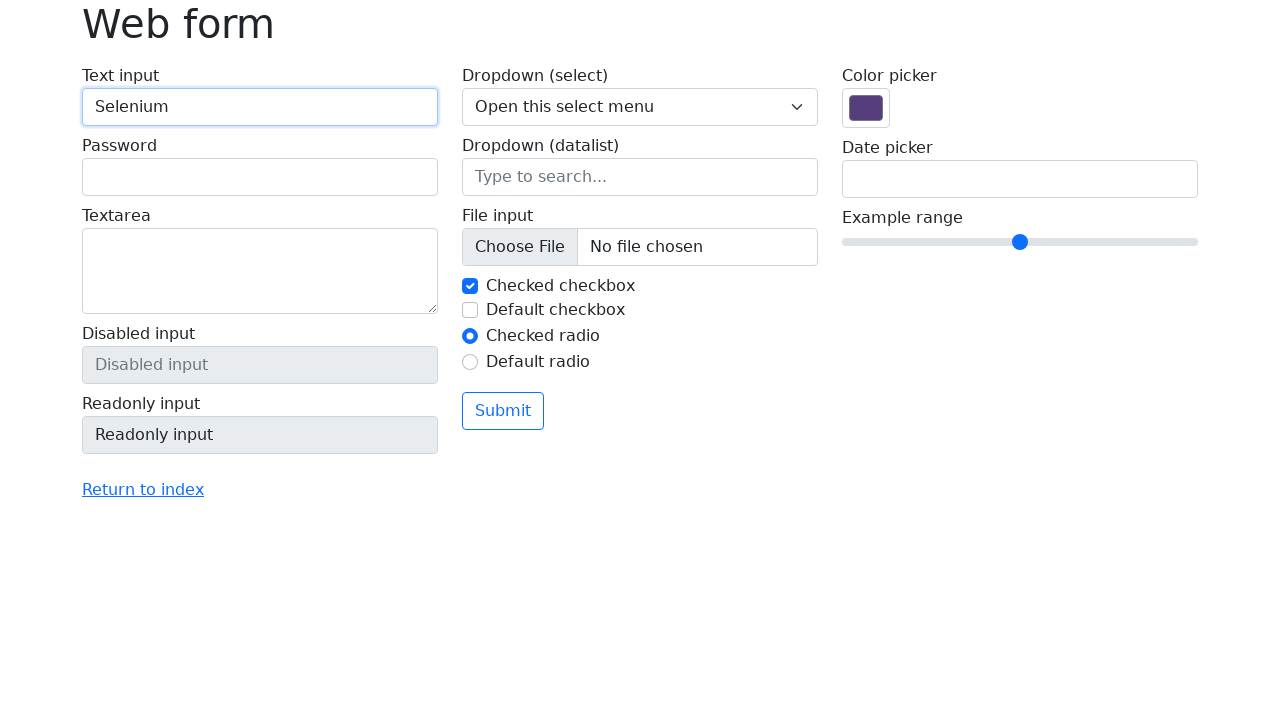

Clicked submit button at (503, 411) on button
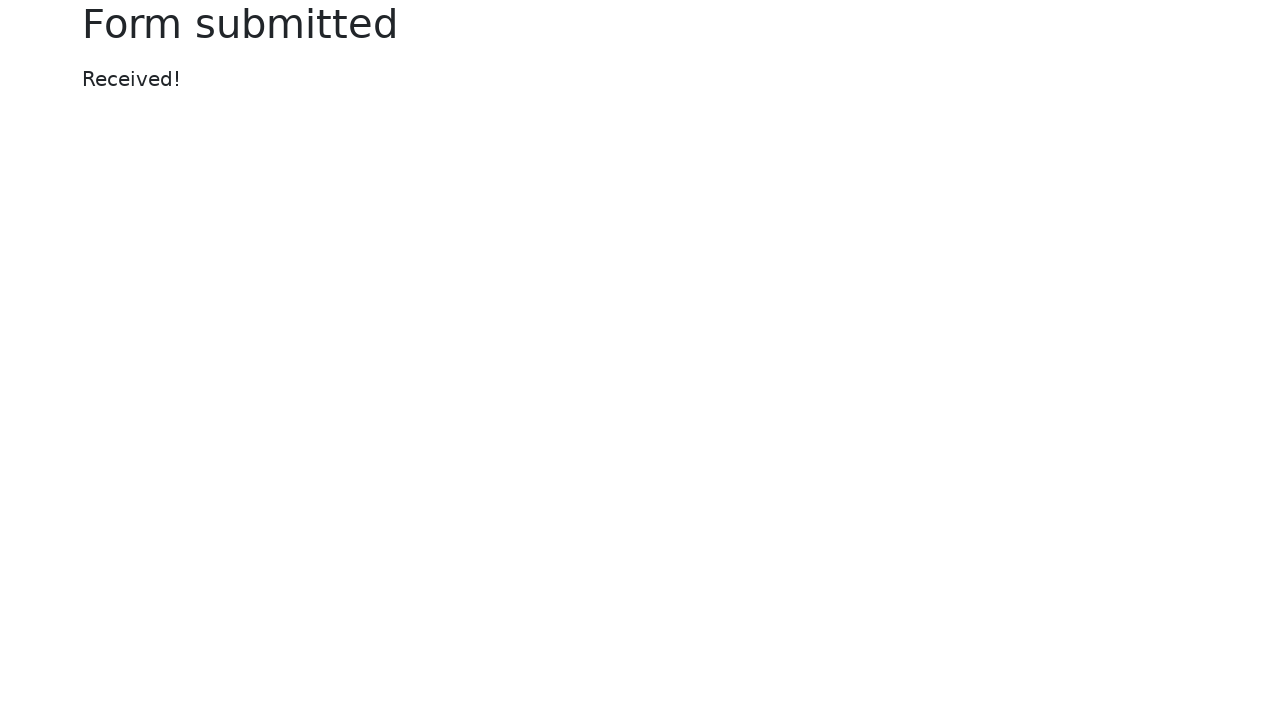

Success message appeared
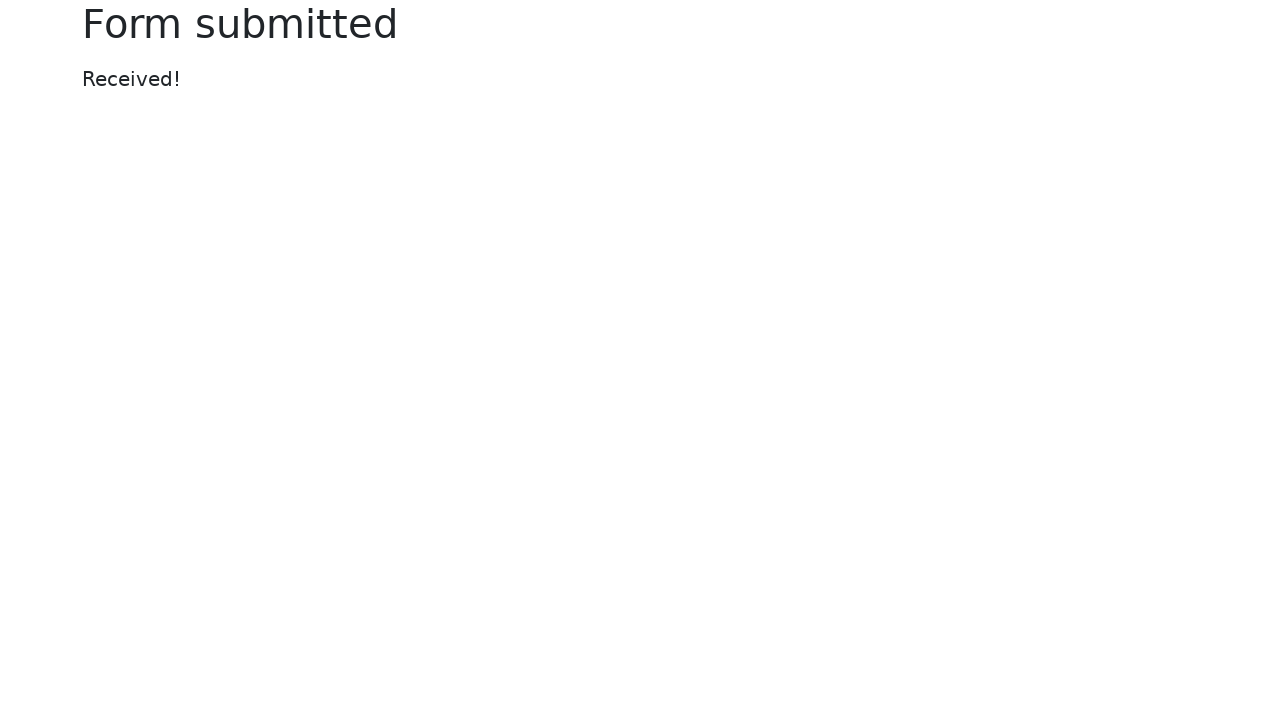

Verified success message text is 'Received!'
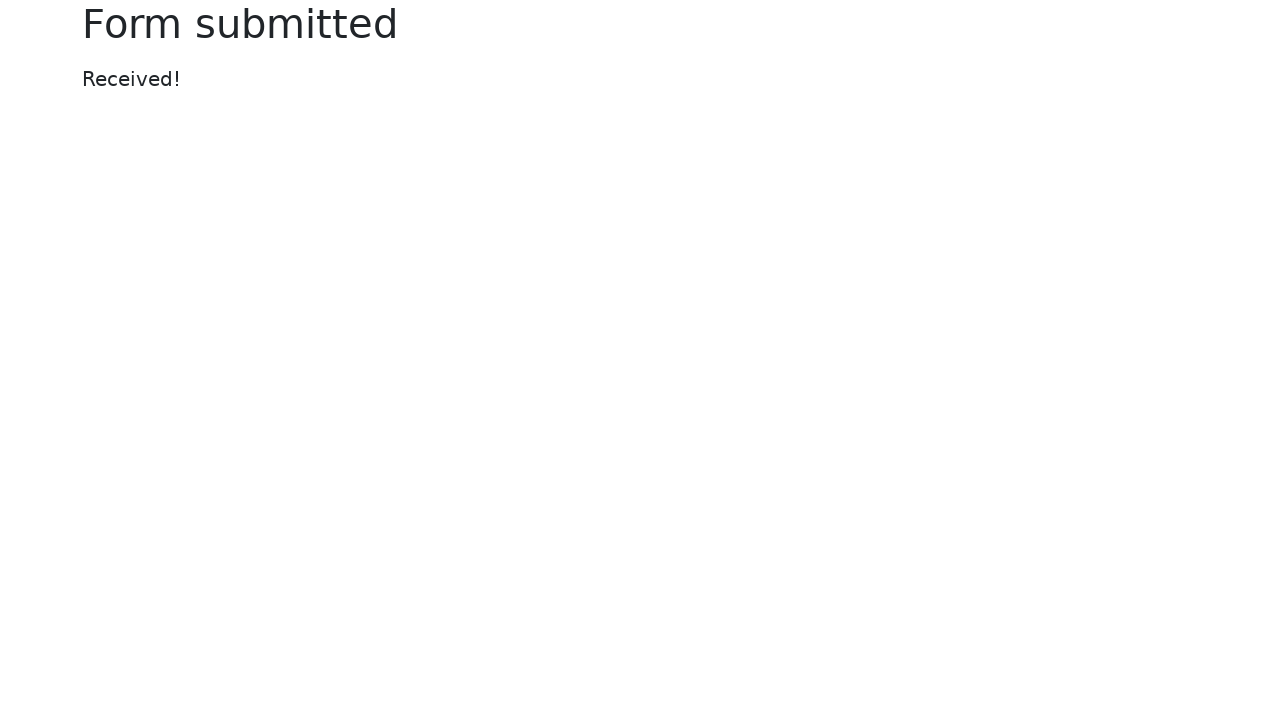

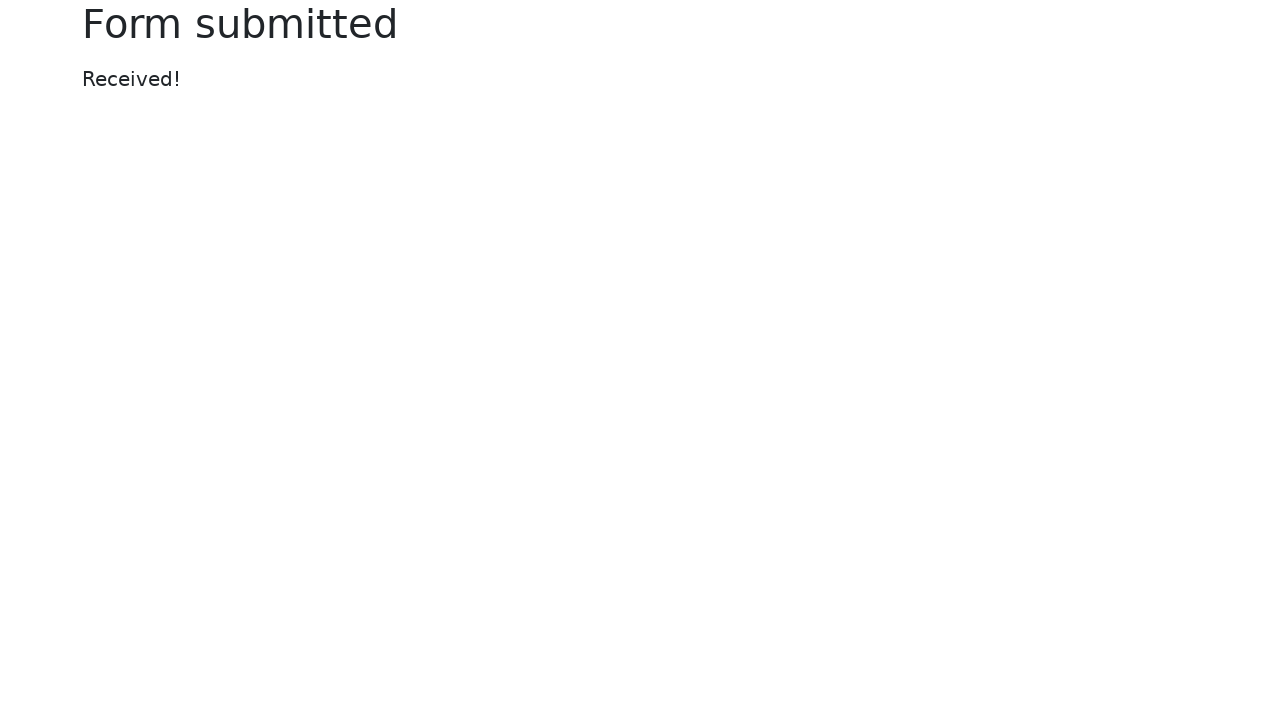